Tests tarot reading functionality by navigating to possible tarot pages and interacting with tarot-related elements like buttons for cards or readings.

Starting URL: https://test-studio-firebase.vercel.app

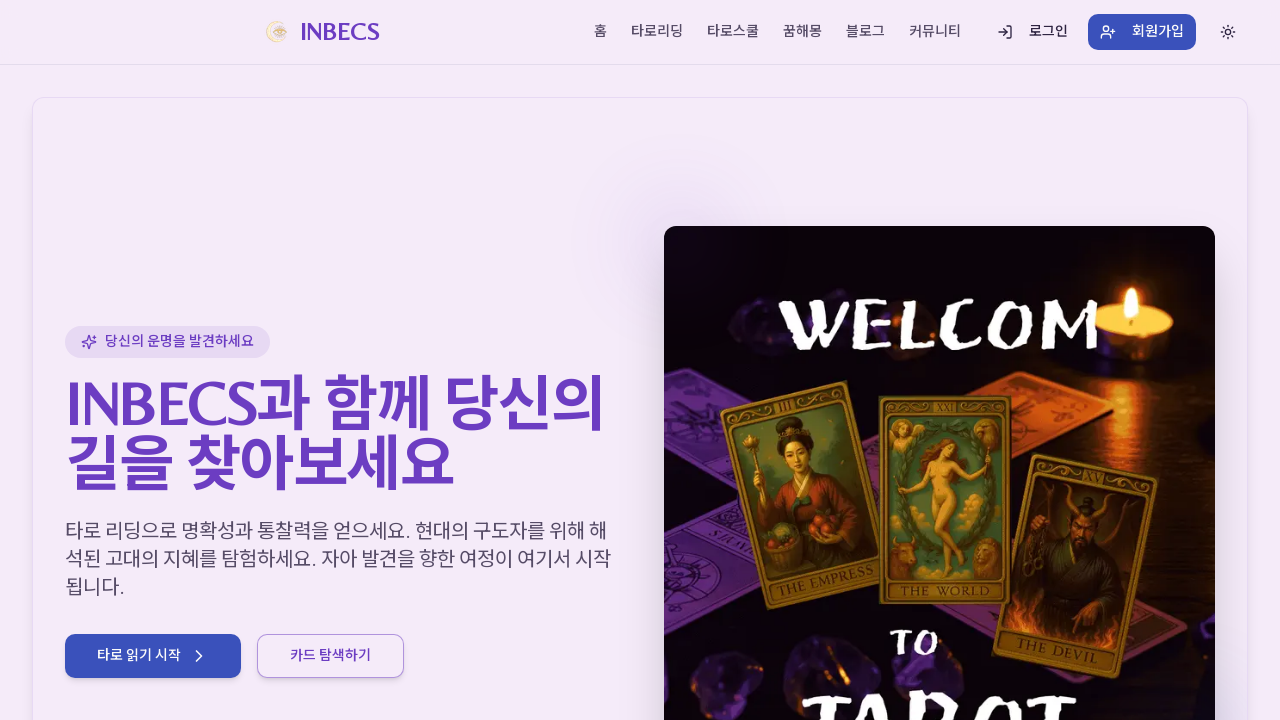

Waited for page to load with networkidle state
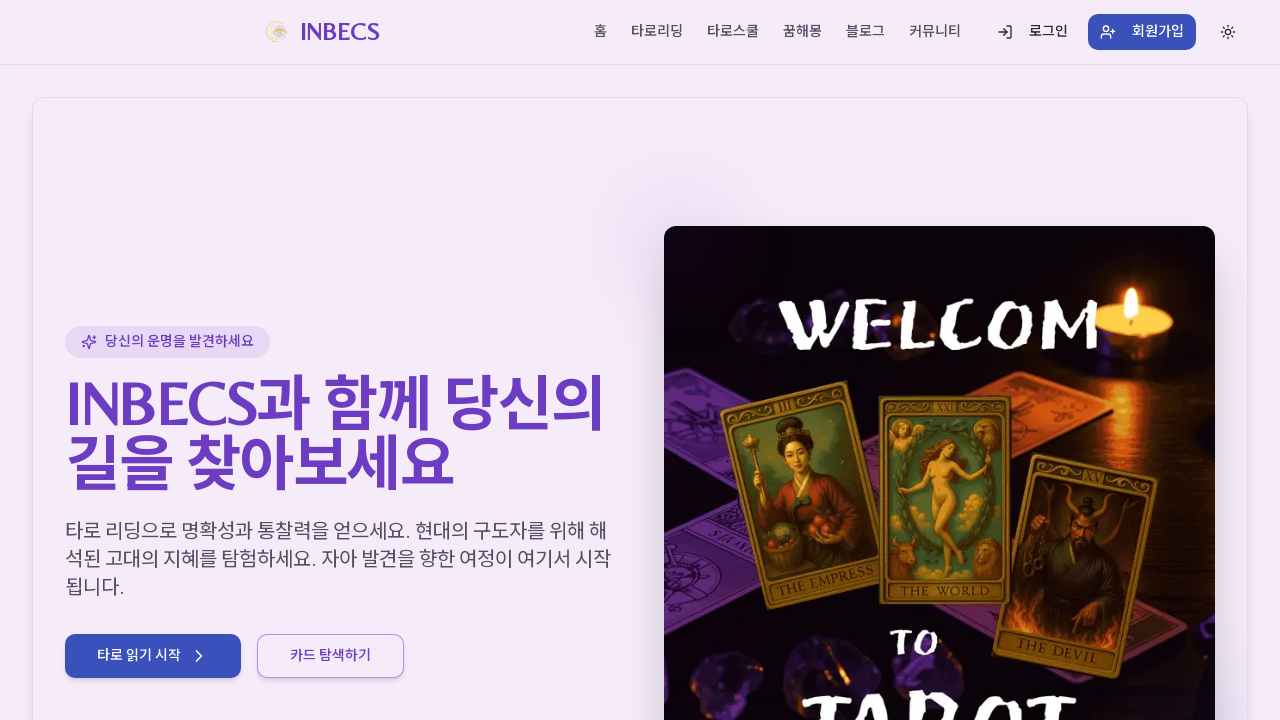

Navigated to tarot path: /reading
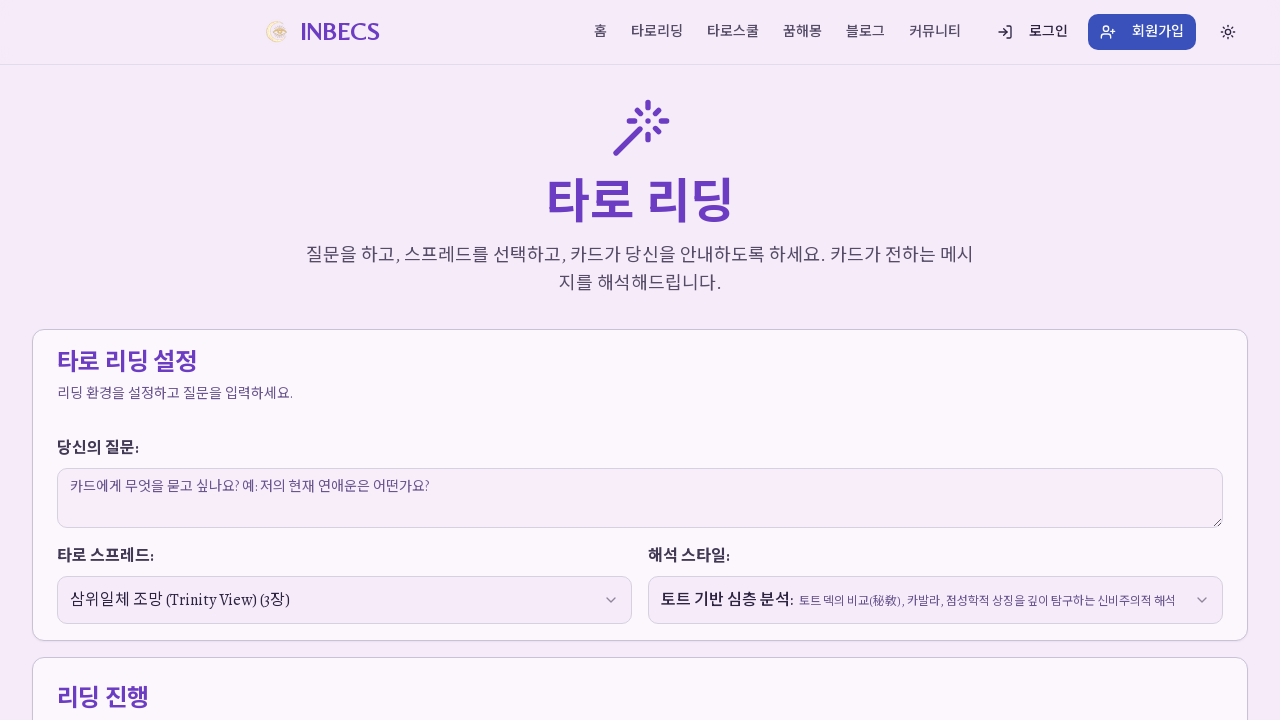

Successfully found tarot page at /reading with status 200
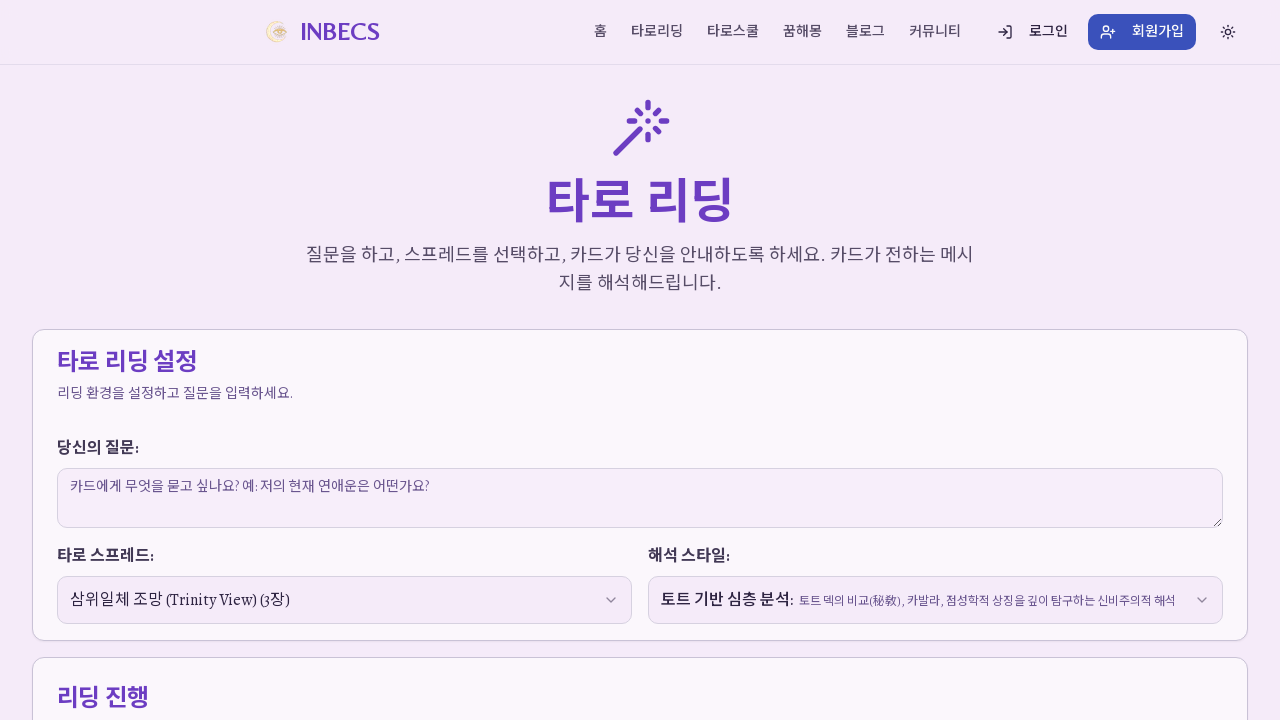

Found visible tarot element with selector: button:has-text("카드")
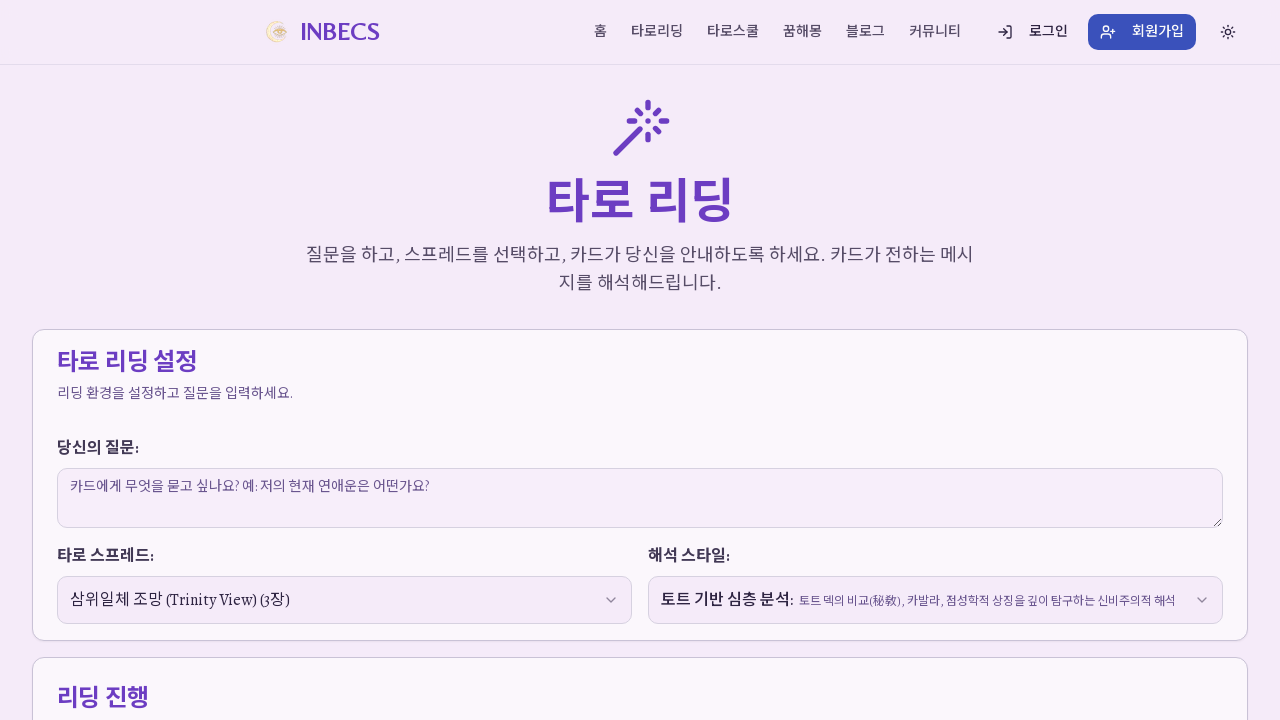

Clicked tarot element: button:has-text("카드") at (550, 360) on button:has-text("카드") >> nth=0
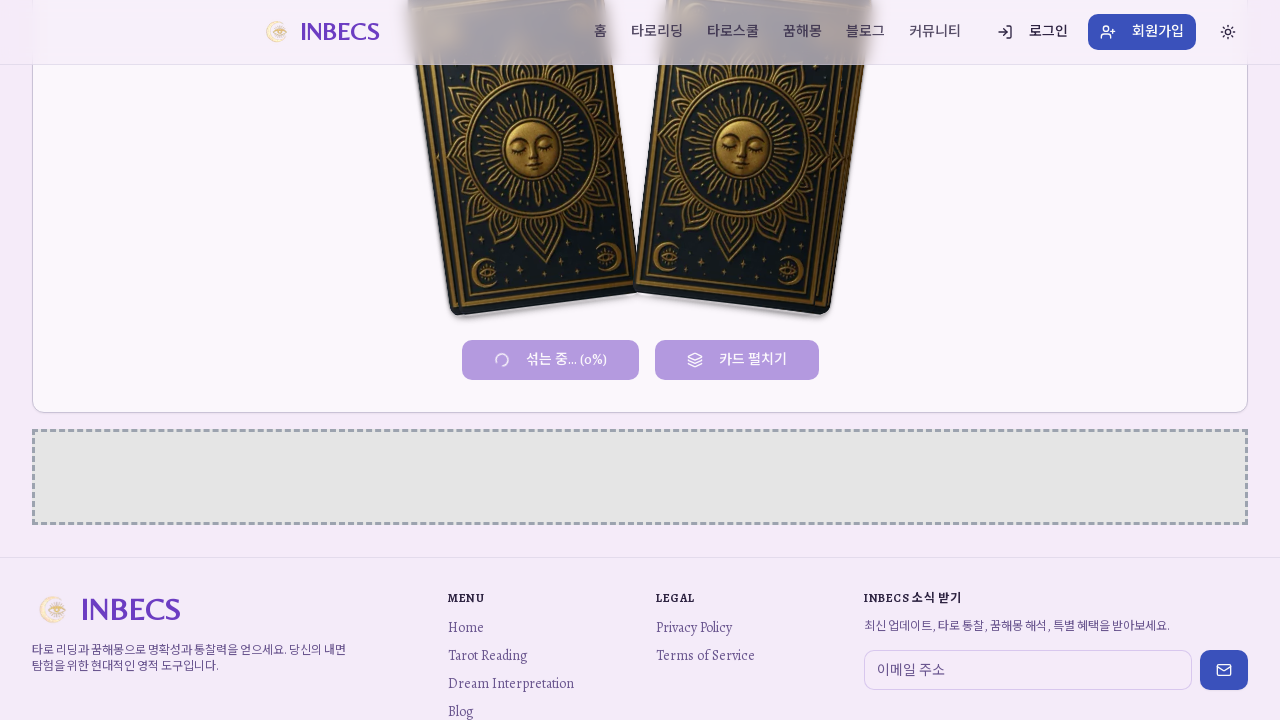

Waited 1000ms after clicking tarot element
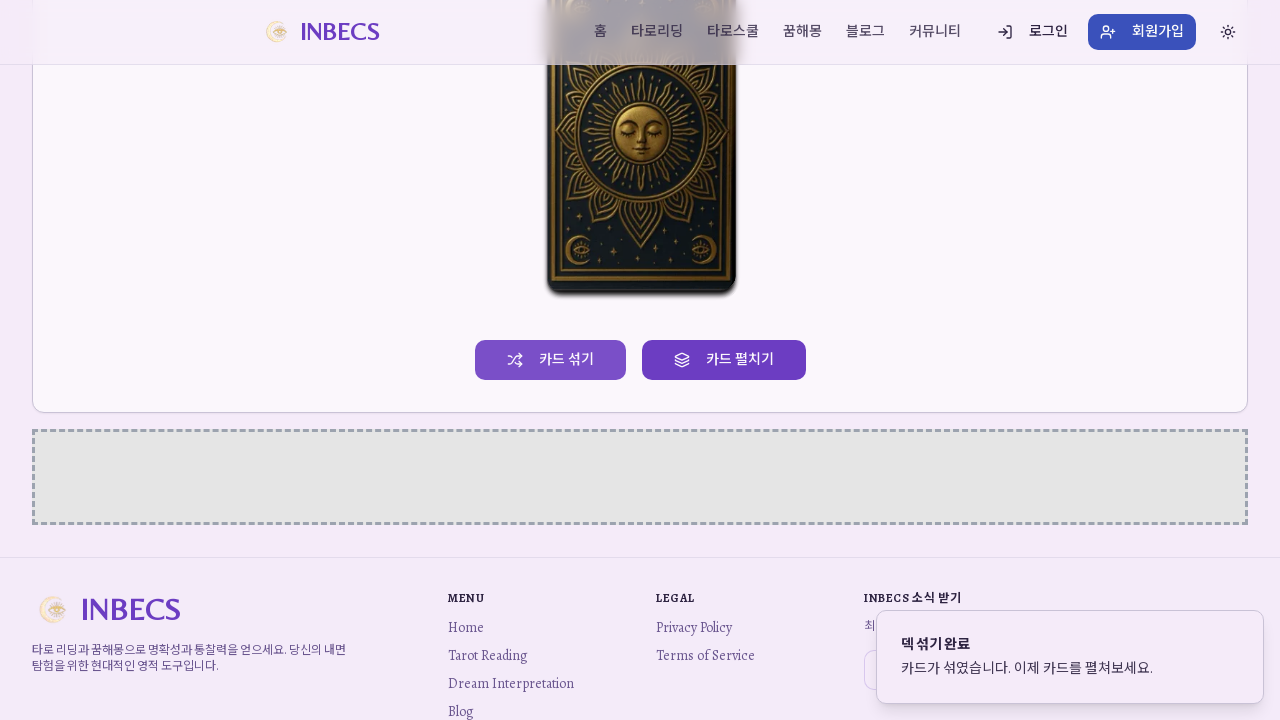

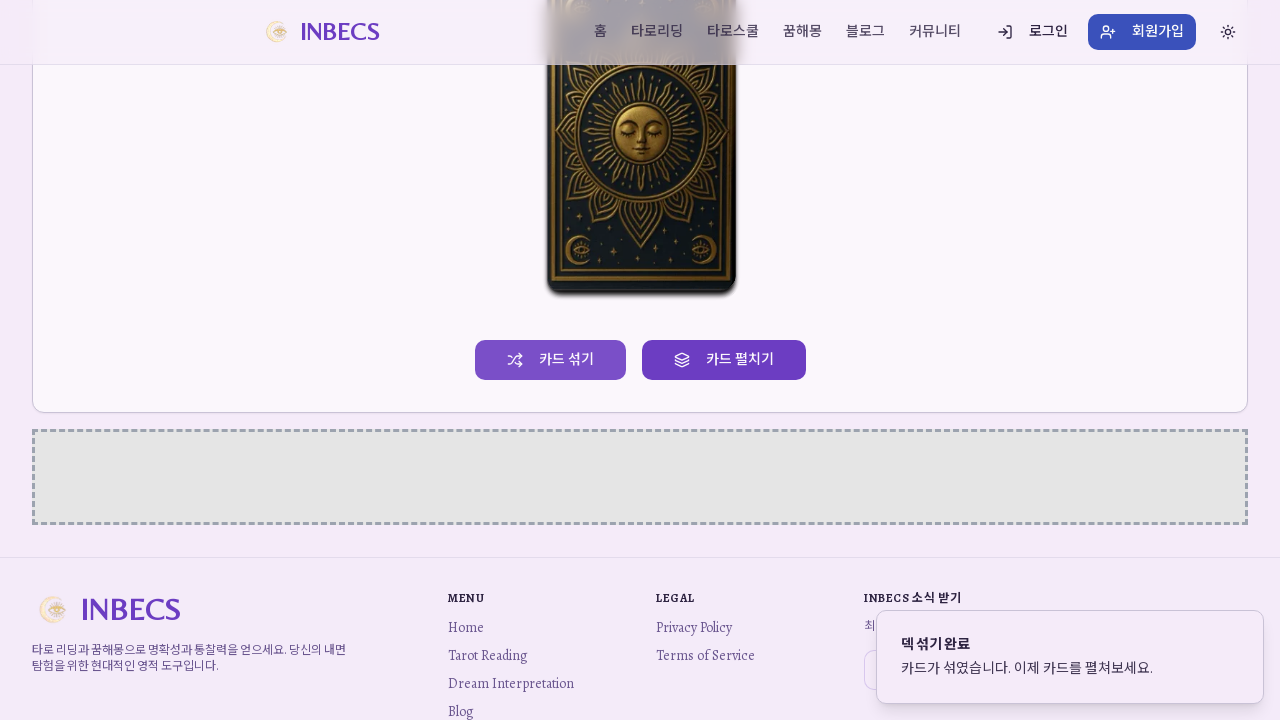